Tests click and hold functionality by selecting multiple elements in a grid using both drag selection and Ctrl+click

Starting URL: http://jqueryui.com/resources/demos/selectable/display-grid.html

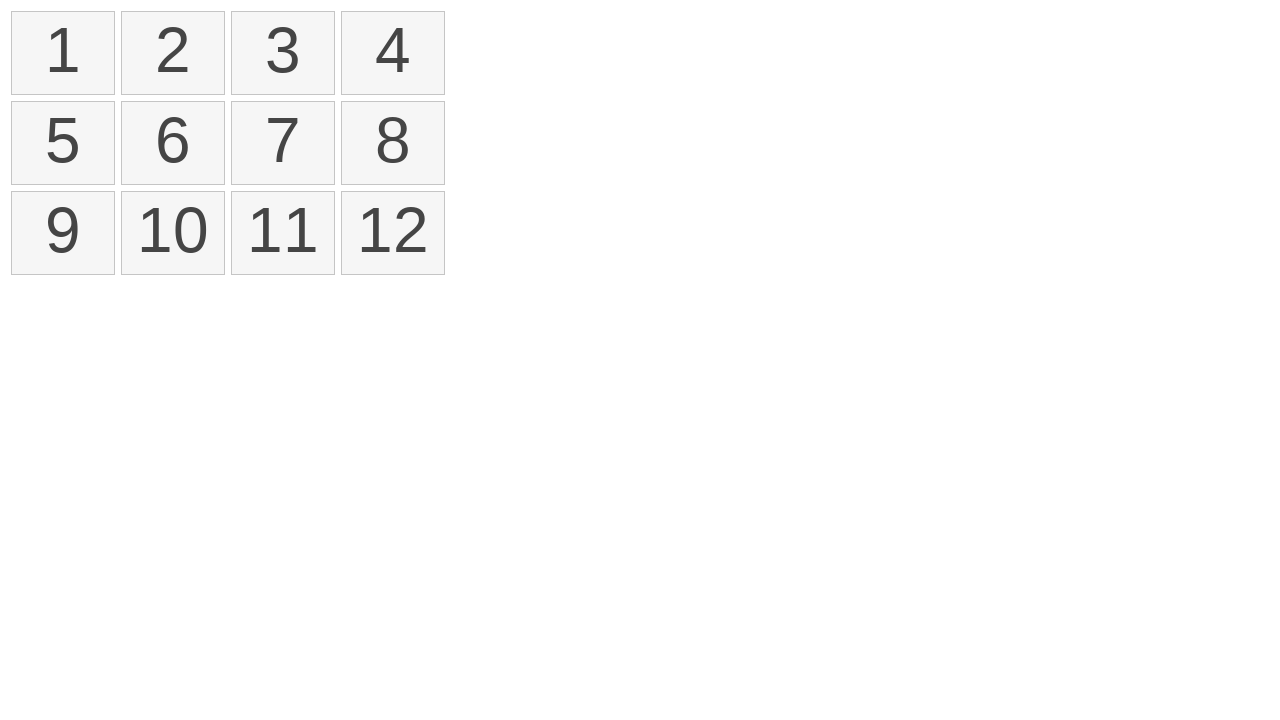

Retrieved all selectable list items from the grid
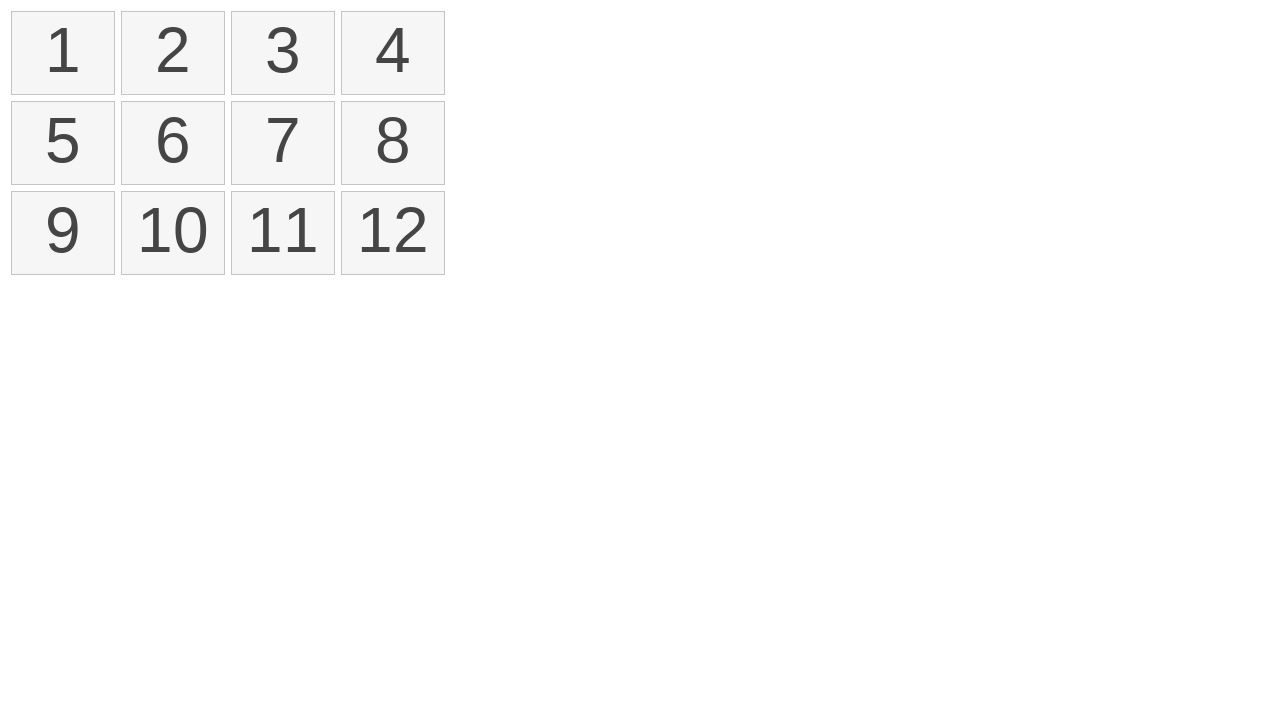

Moved mouse to first item (item 1) at (16, 16)
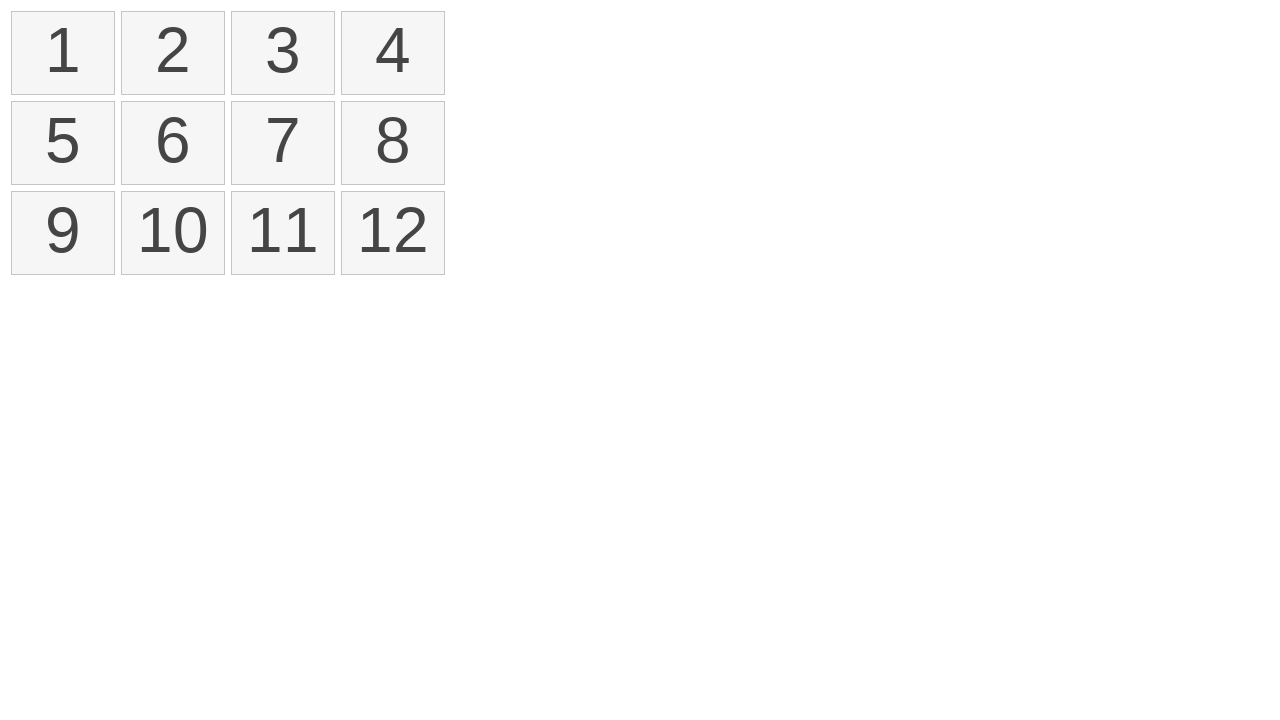

Pressed mouse button down to start drag selection at (16, 16)
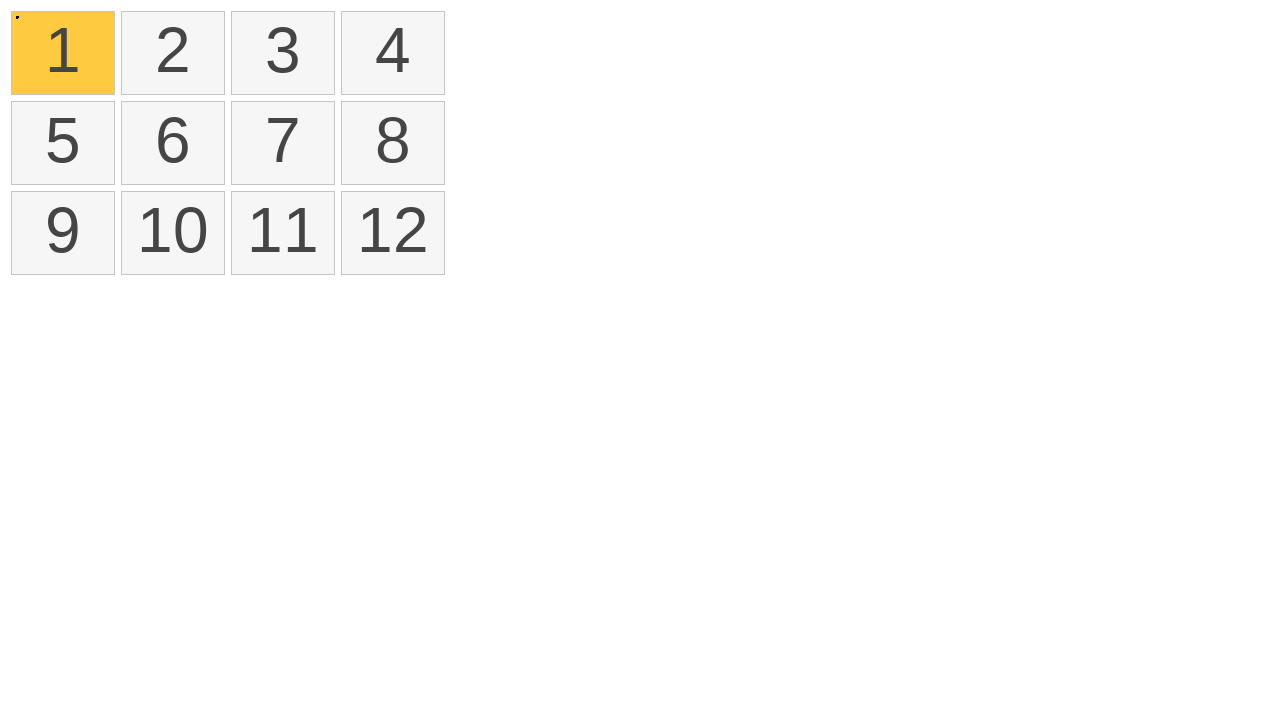

Dragged mouse to fourth item (item 4) at (346, 16)
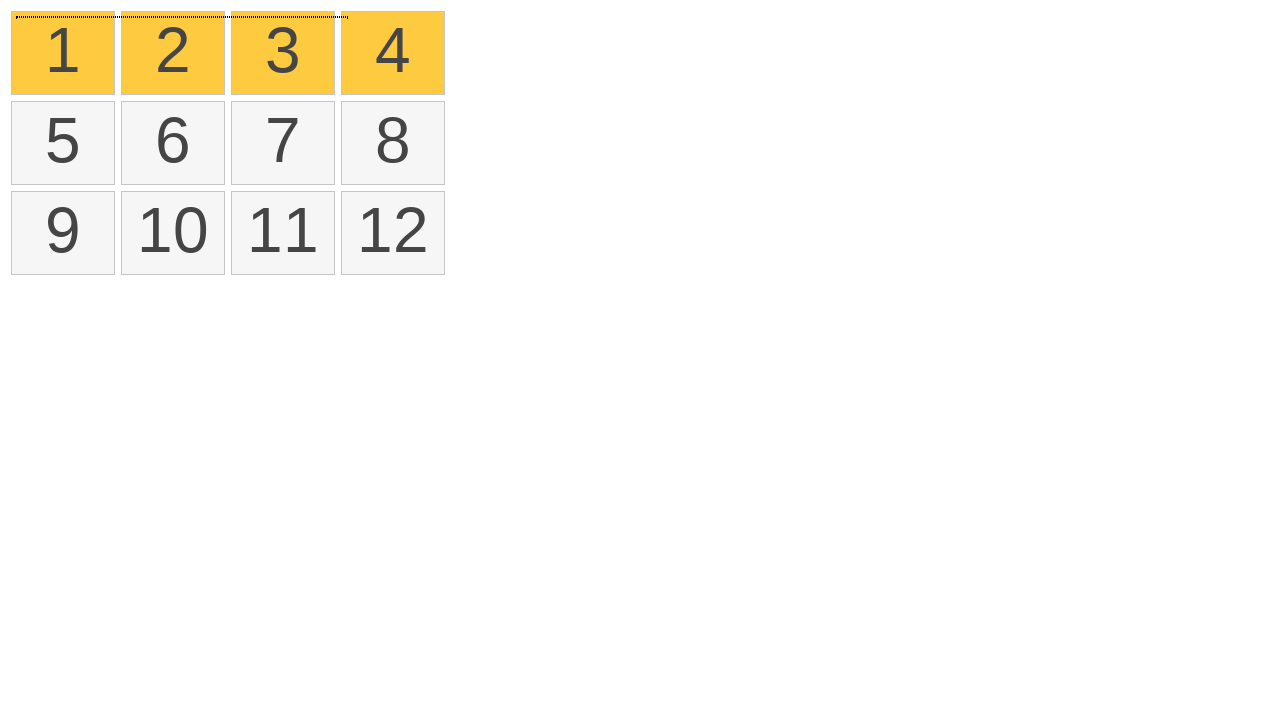

Released mouse button to complete drag selection (items 1-4 selected) at (346, 16)
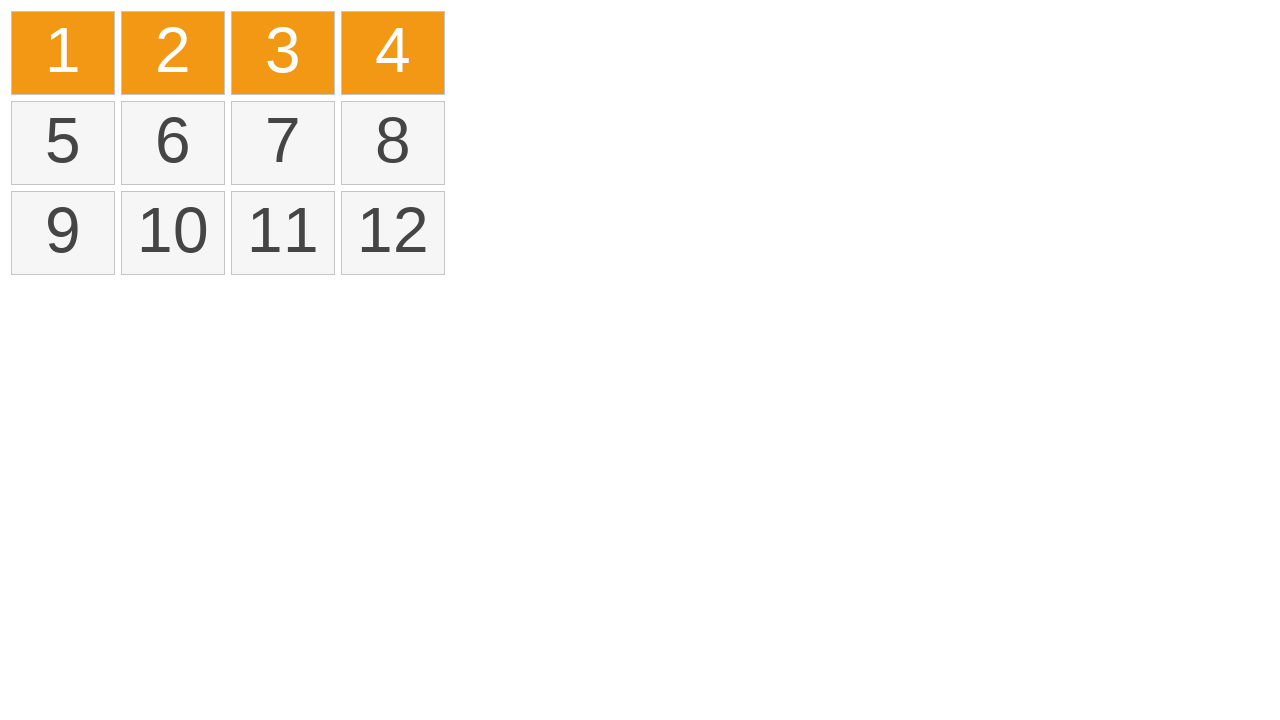

Pressed Ctrl key down to enable multi-select mode
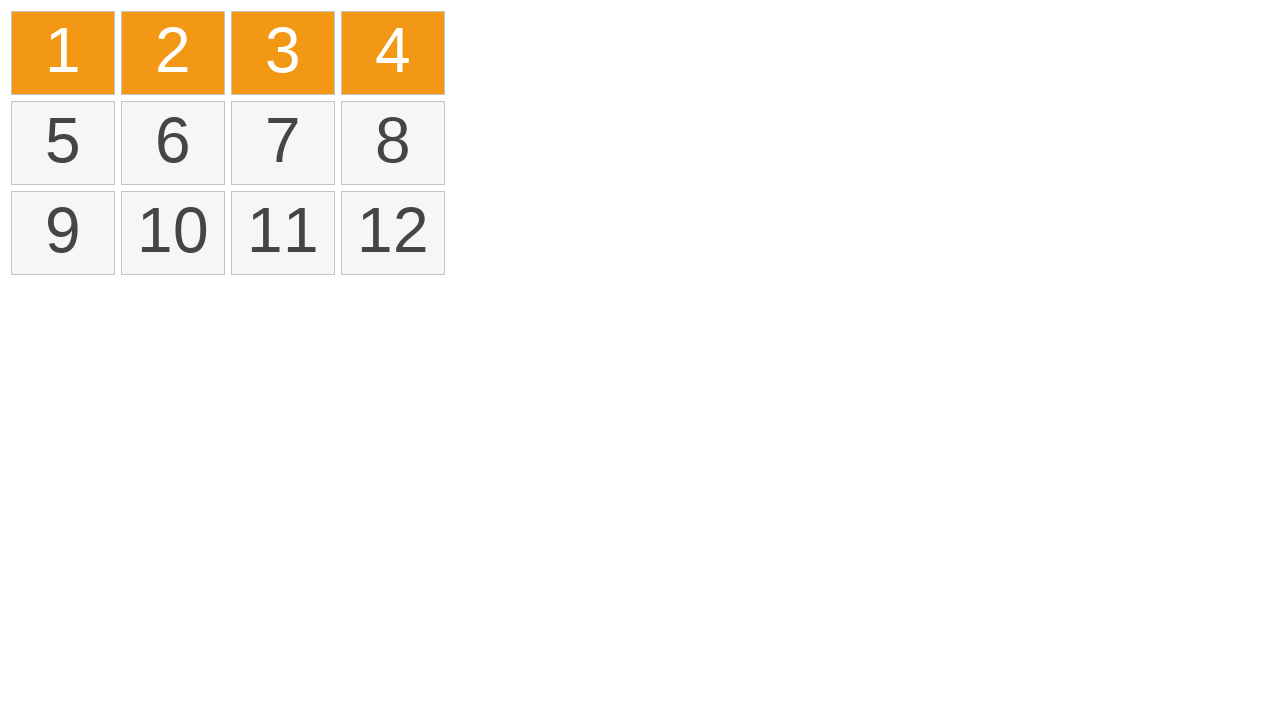

Ctrl+clicked item 5 to add to selection at (63, 143) on xpath=//ol[@id='selectable']/li >> nth=4
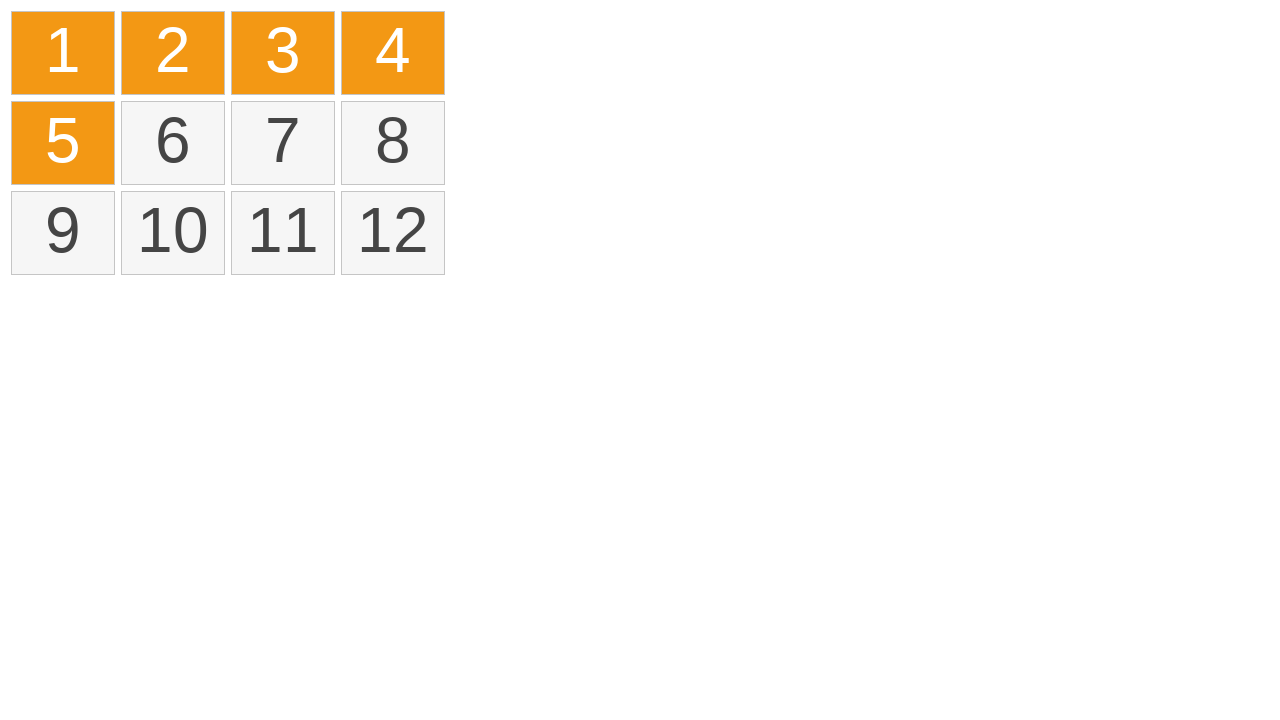

Ctrl+clicked item 7 to add to selection at (283, 143) on xpath=//ol[@id='selectable']/li >> nth=6
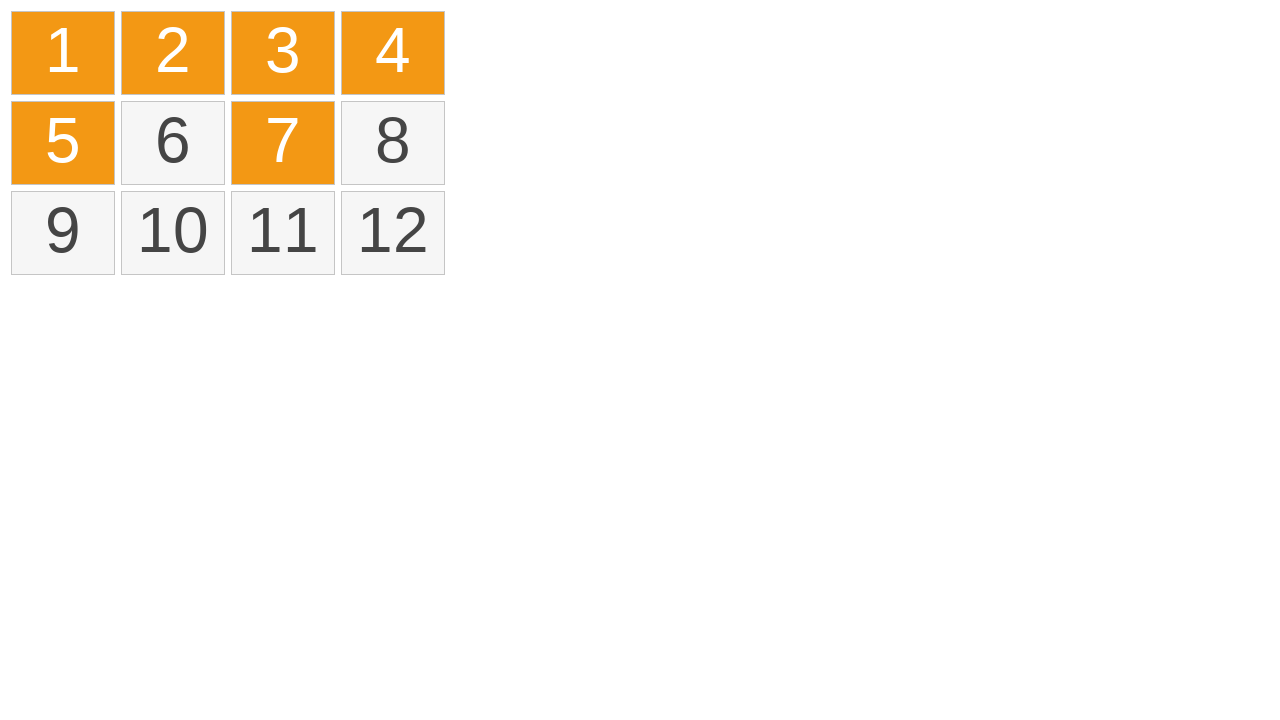

Ctrl+clicked item 8 to add to selection at (393, 143) on xpath=//ol[@id='selectable']/li >> nth=7
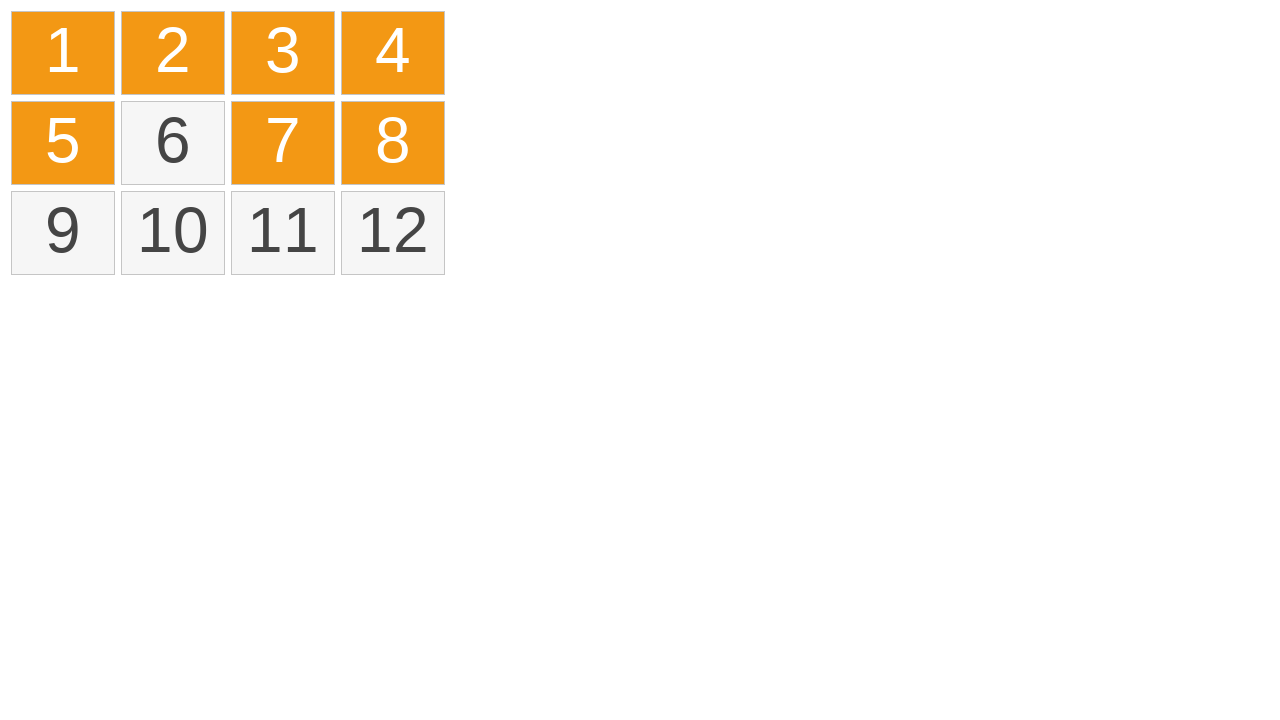

Ctrl+clicked item 10 to add to selection at (173, 233) on xpath=//ol[@id='selectable']/li >> nth=9
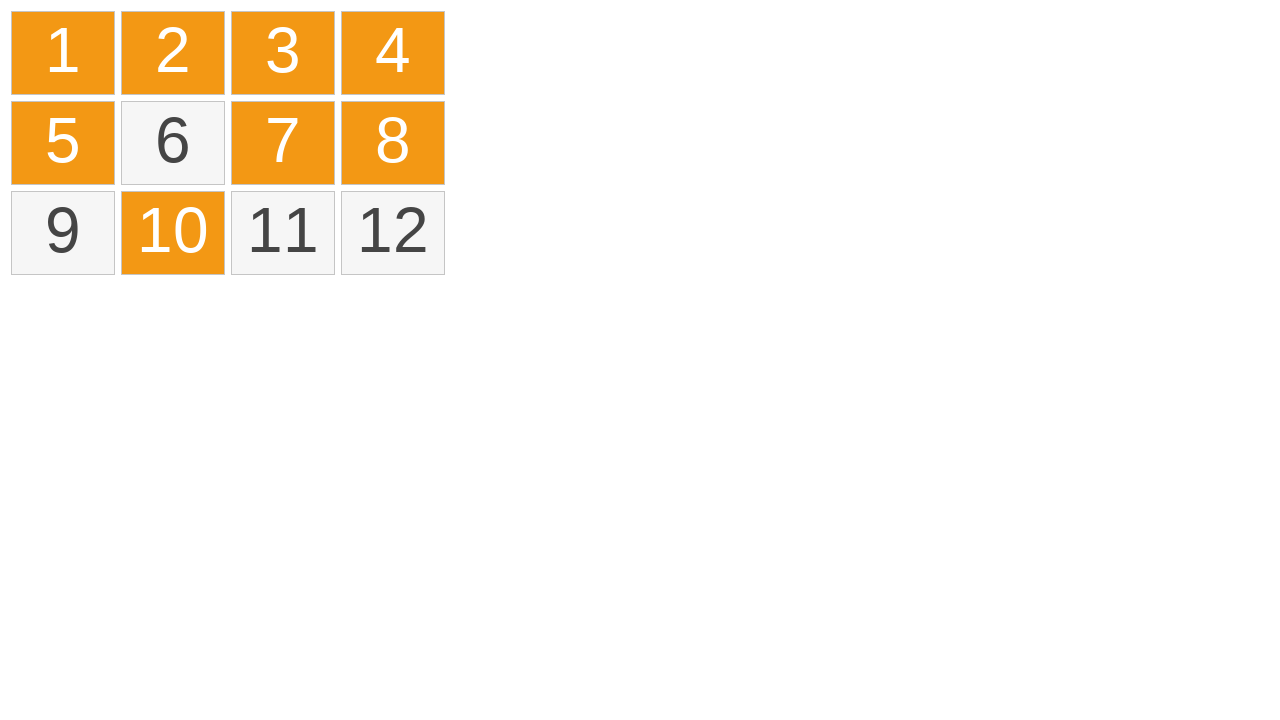

Released Ctrl key to exit multi-select mode (items 1-4, 5, 7, 8, 10 now selected)
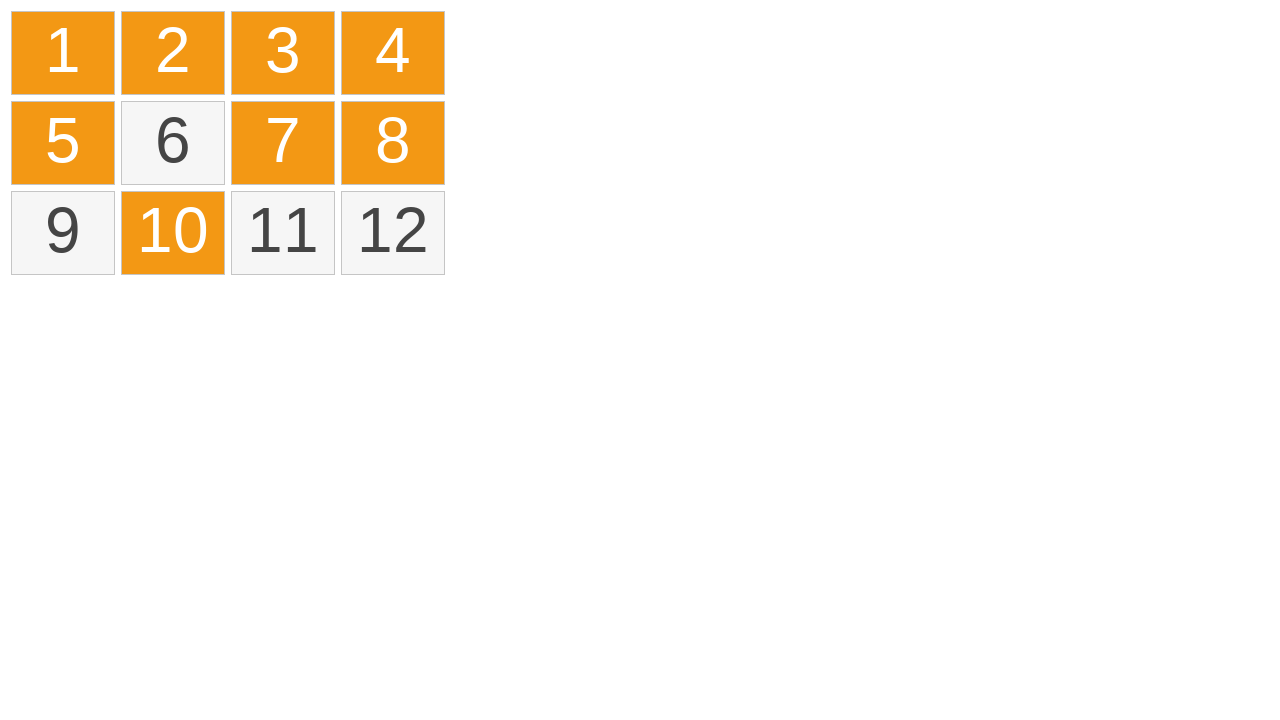

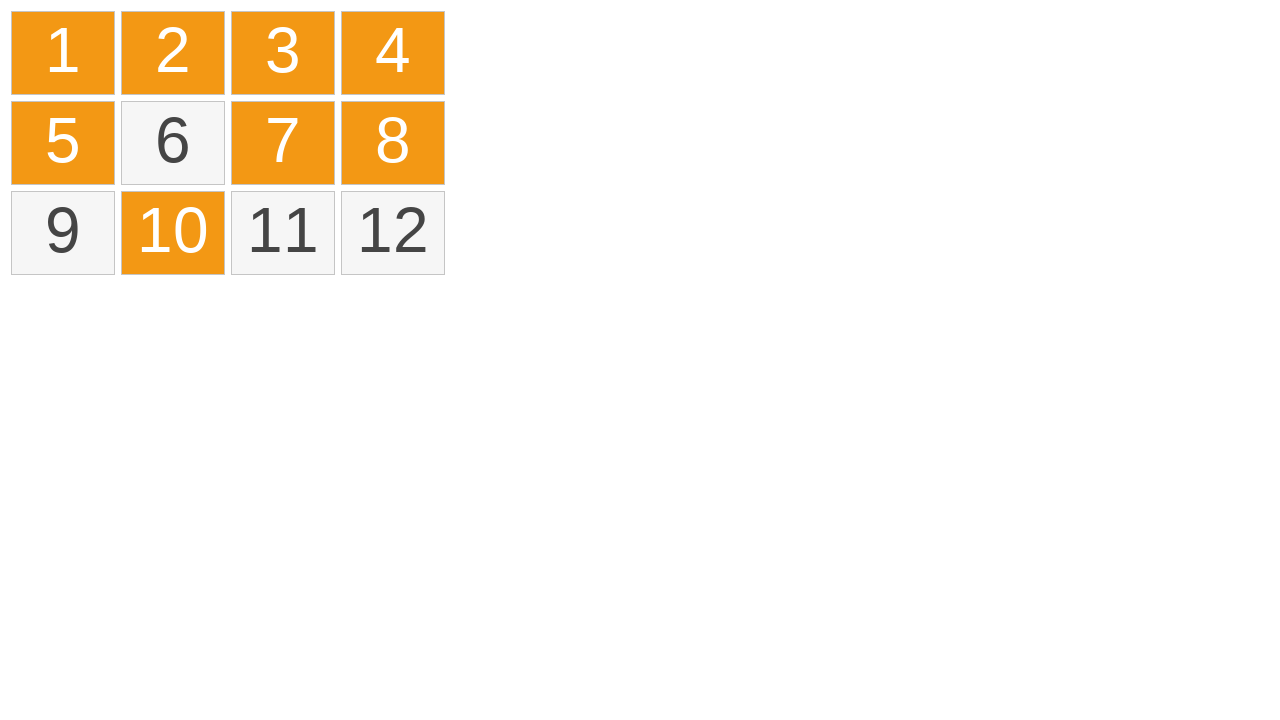